Tests that edits are cancelled when pressing Escape key

Starting URL: https://demo.playwright.dev/todomvc

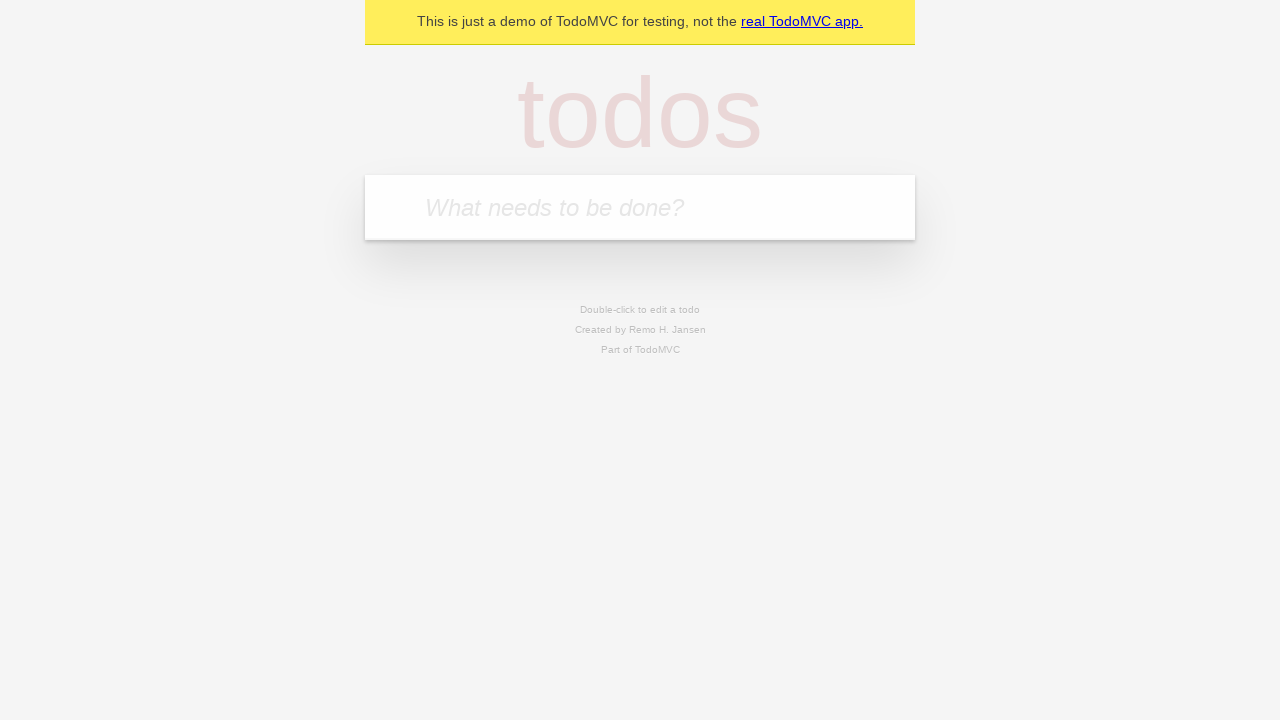

Filled new todo input with 'buy some cheese' on internal:attr=[placeholder="What needs to be done?"i]
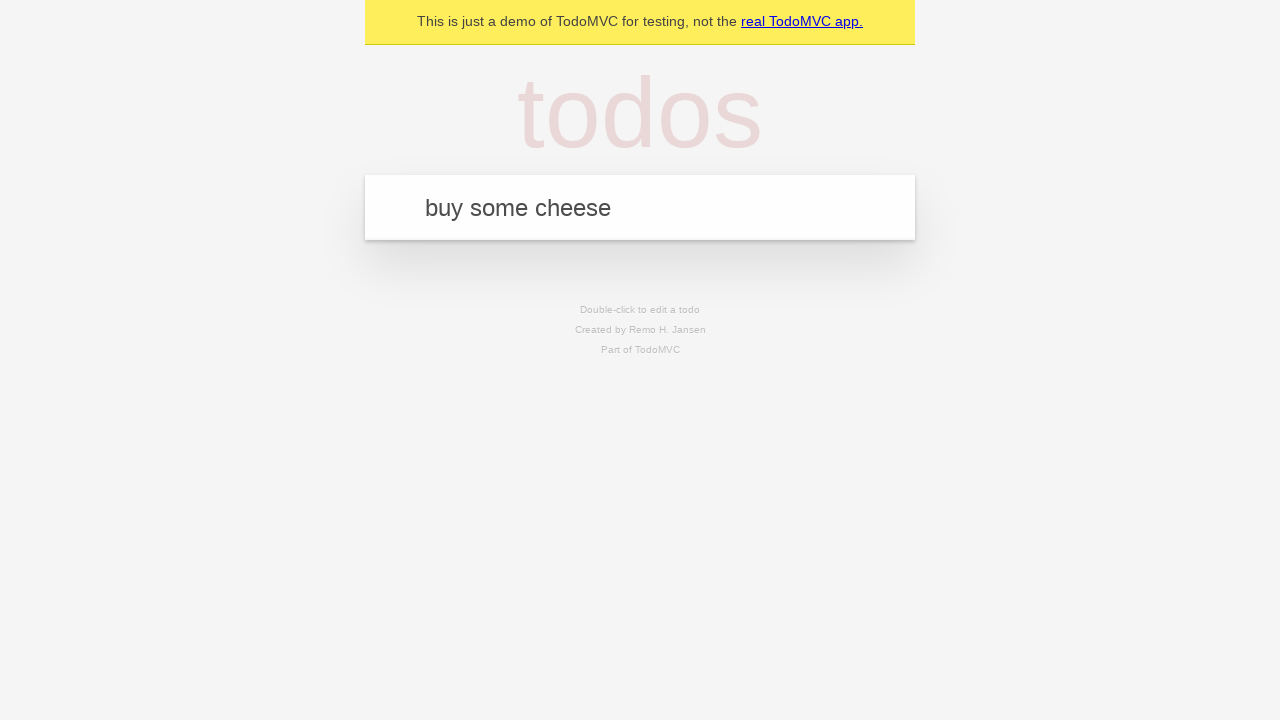

Pressed Enter to create todo 'buy some cheese' on internal:attr=[placeholder="What needs to be done?"i]
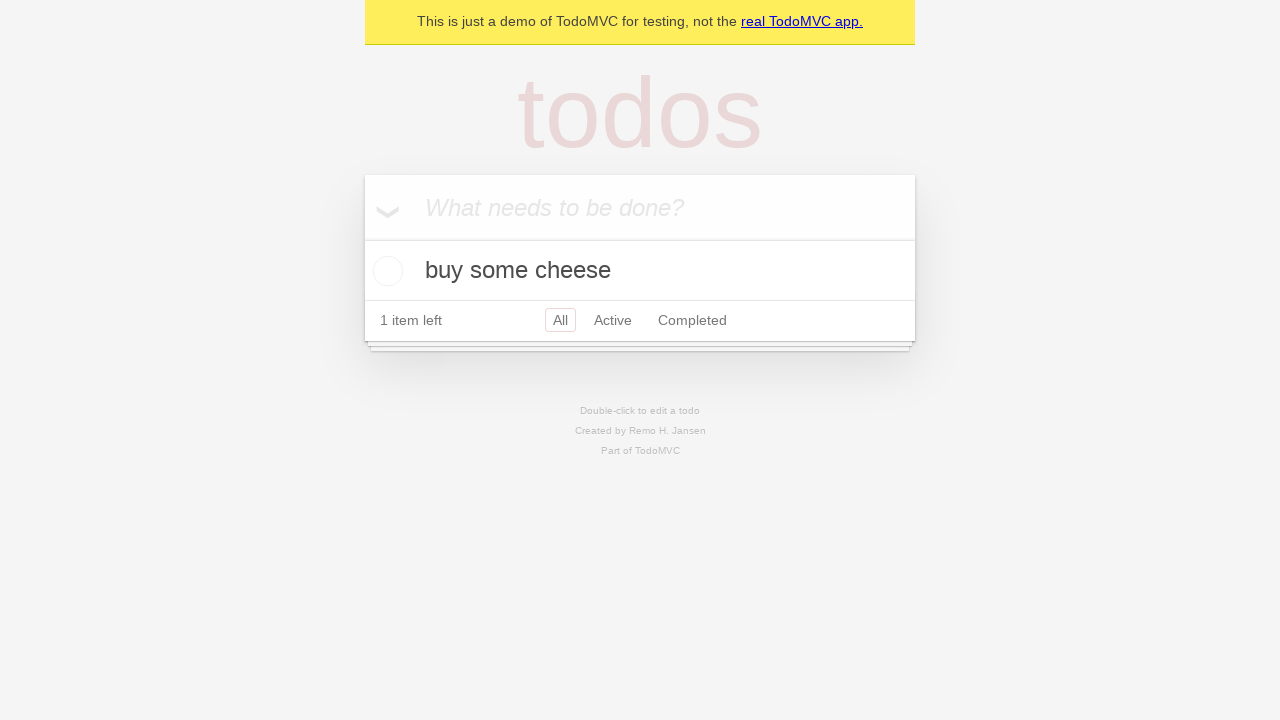

Filled new todo input with 'feed the cat' on internal:attr=[placeholder="What needs to be done?"i]
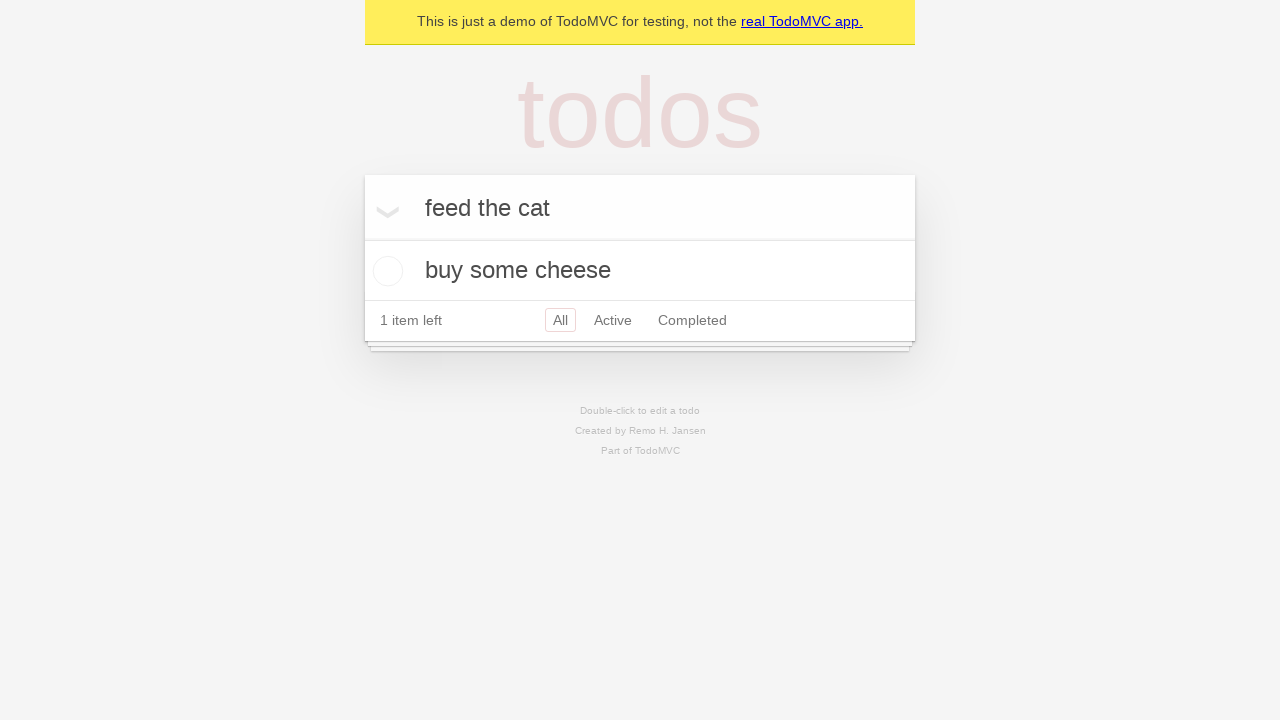

Pressed Enter to create todo 'feed the cat' on internal:attr=[placeholder="What needs to be done?"i]
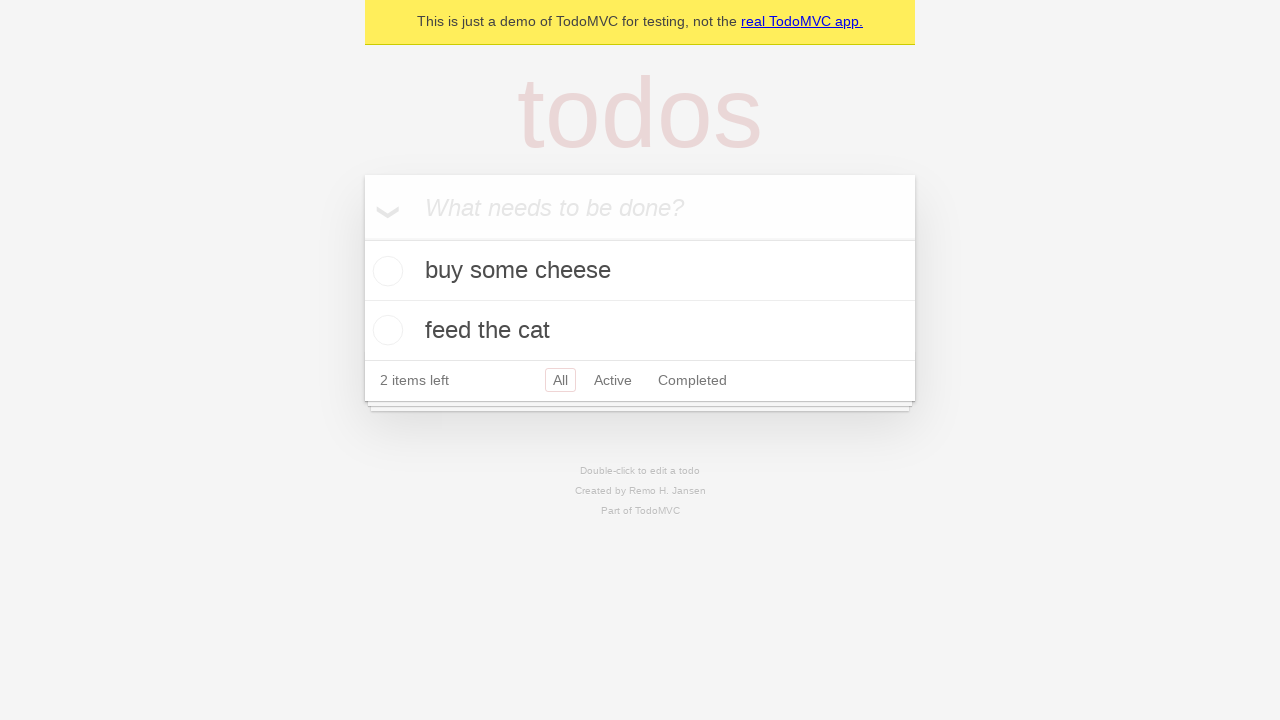

Filled new todo input with 'book a doctors appointment' on internal:attr=[placeholder="What needs to be done?"i]
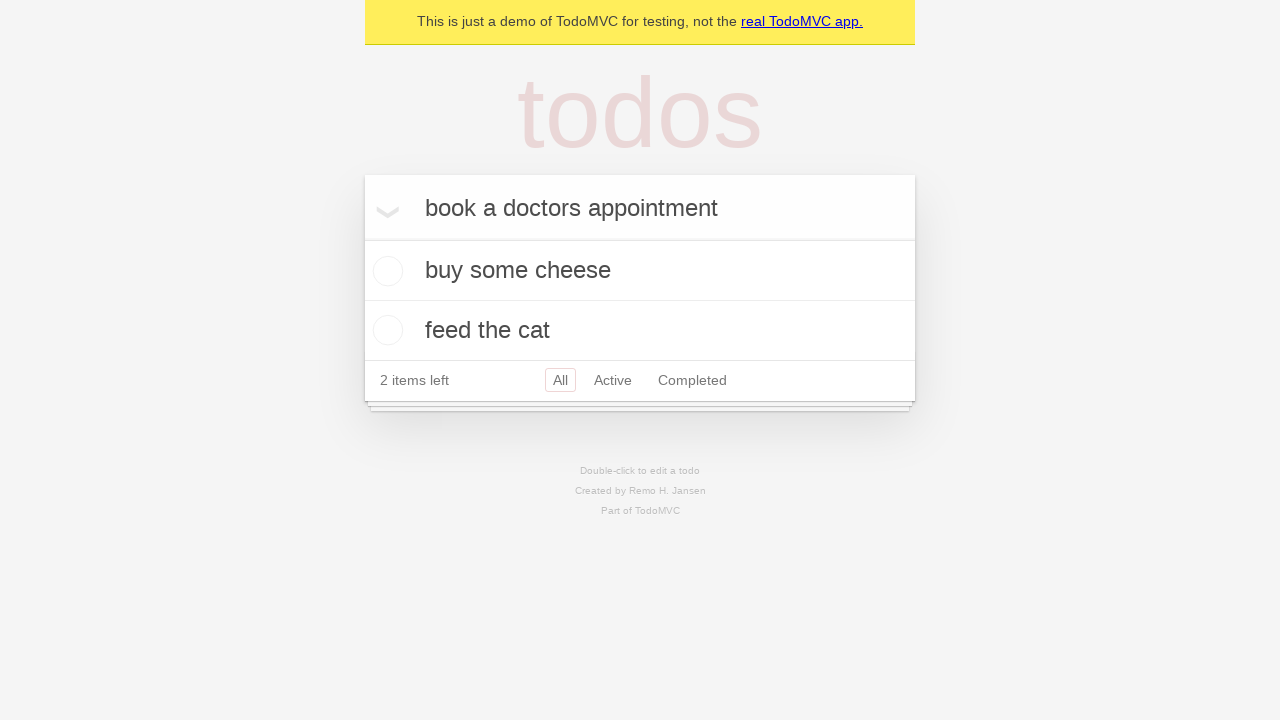

Pressed Enter to create todo 'book a doctors appointment' on internal:attr=[placeholder="What needs to be done?"i]
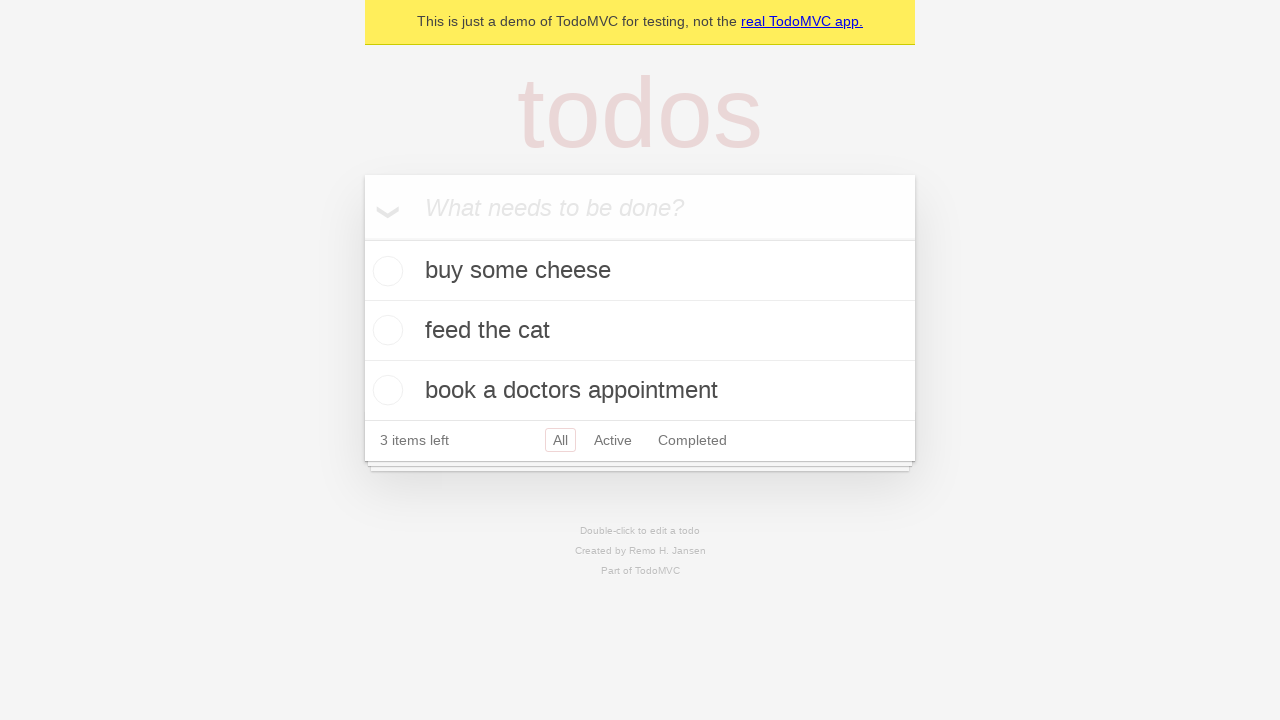

Waited for all 3 todos to load
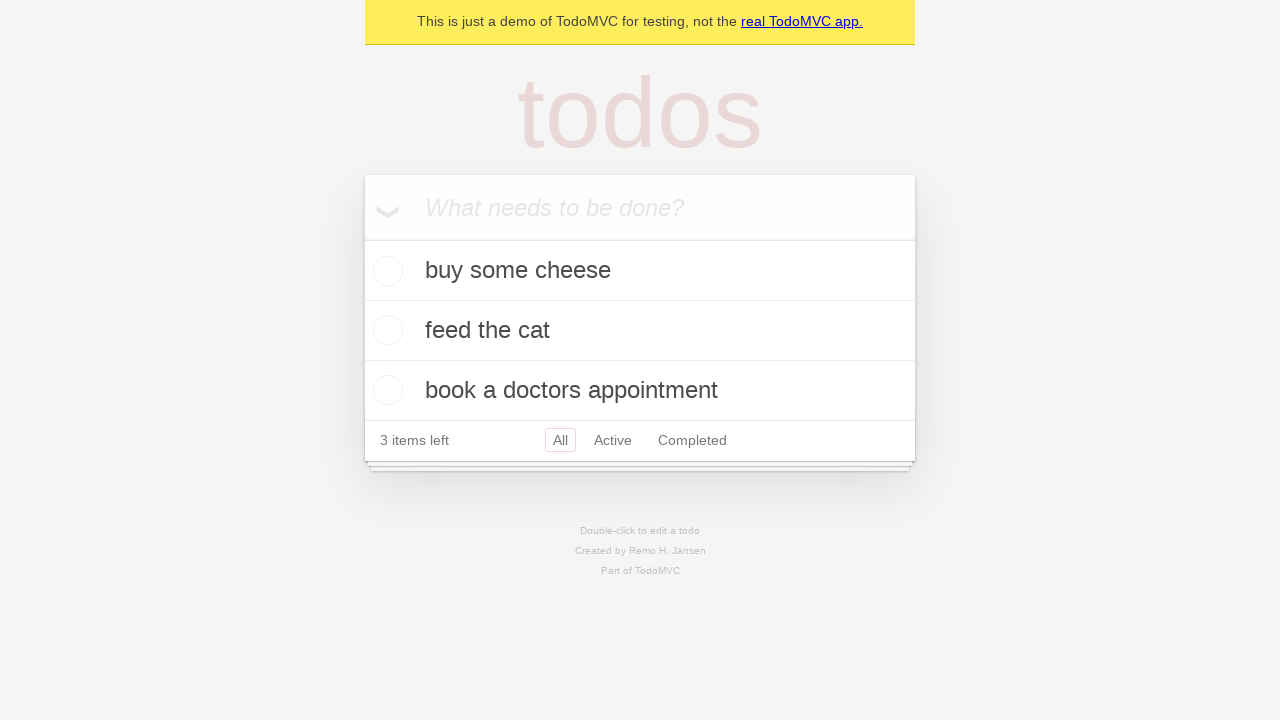

Double-clicked second todo item to enter edit mode at (640, 331) on internal:testid=[data-testid="todo-item"s] >> nth=1
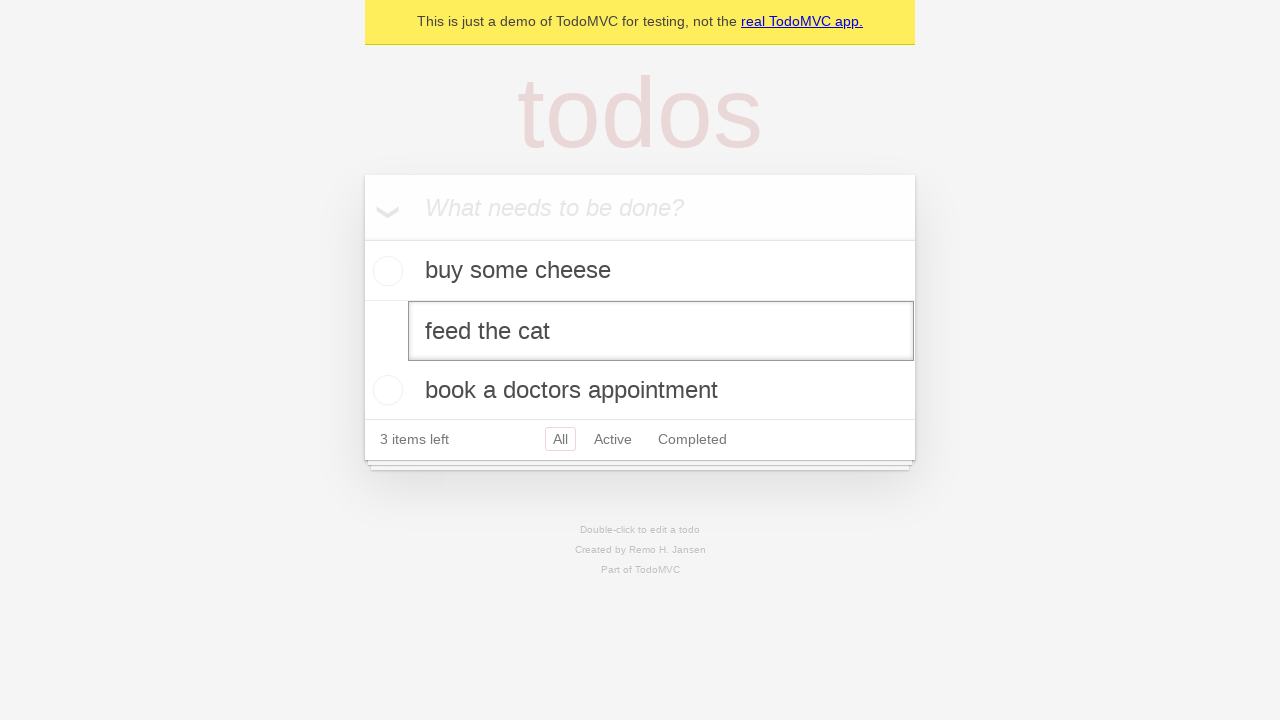

Filled edit field with 'buy some sausages' on internal:testid=[data-testid="todo-item"s] >> nth=1 >> internal:role=textbox[nam
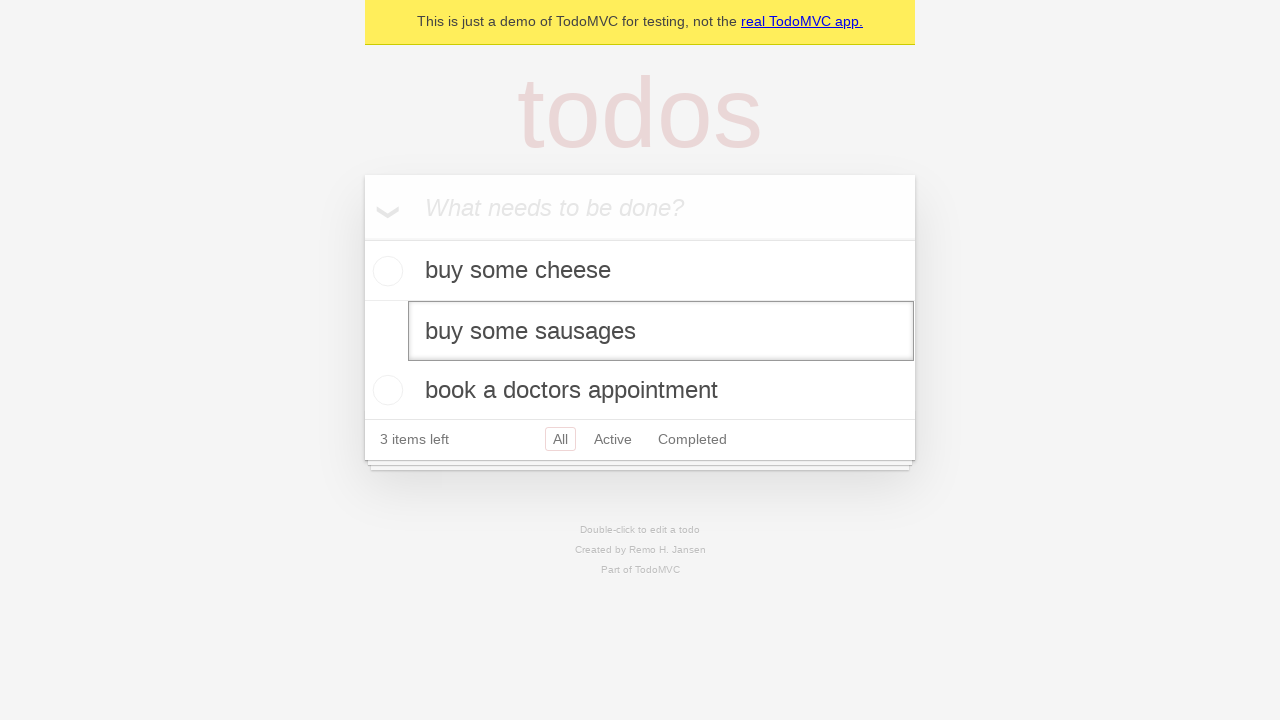

Pressed Escape to cancel edit without saving on internal:testid=[data-testid="todo-item"s] >> nth=1 >> internal:role=textbox[nam
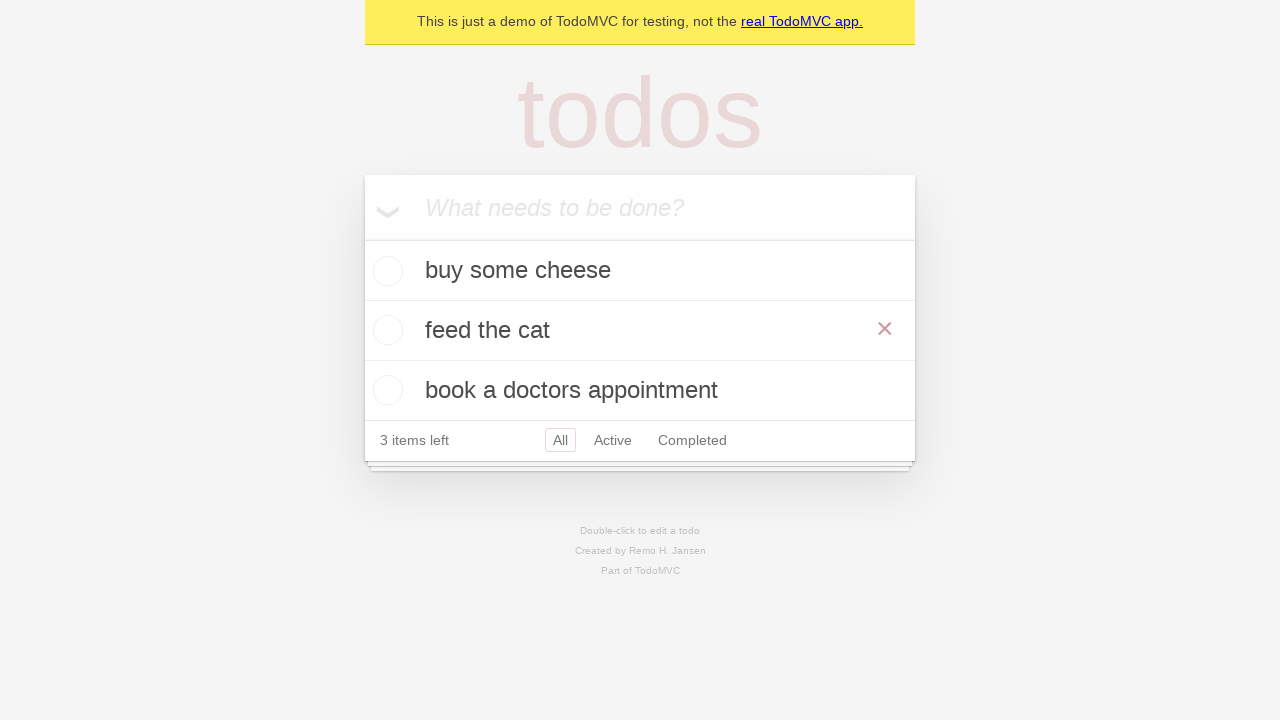

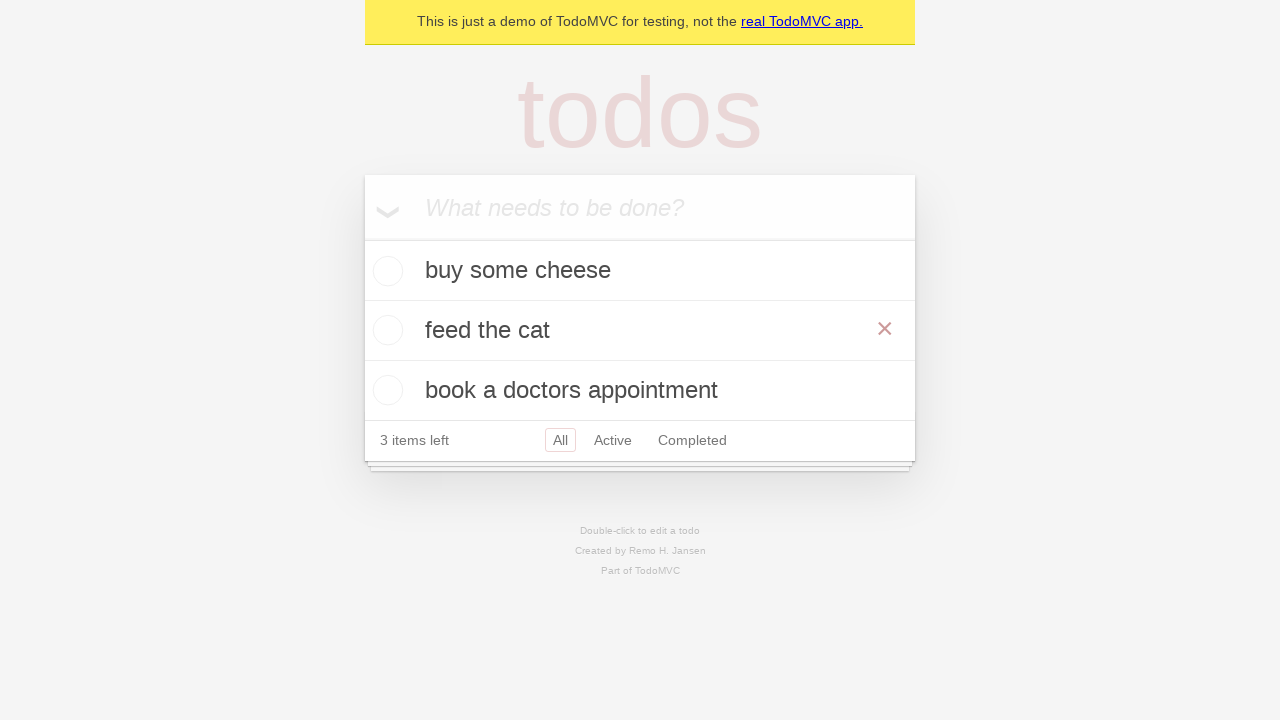